Tests multi-select functionality on a list by holding CTRL and clicking multiple list items to select them

Starting URL: https://www.leafground.com/list.xhtml

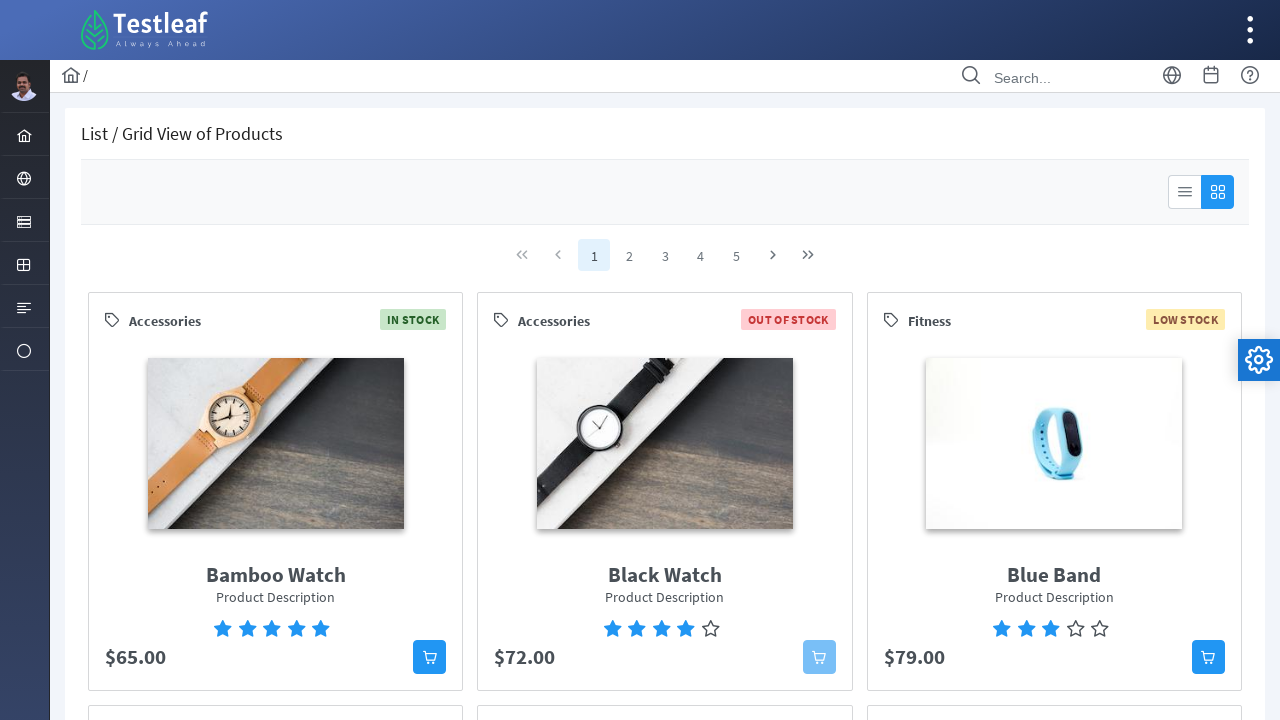

Waited for list items to load
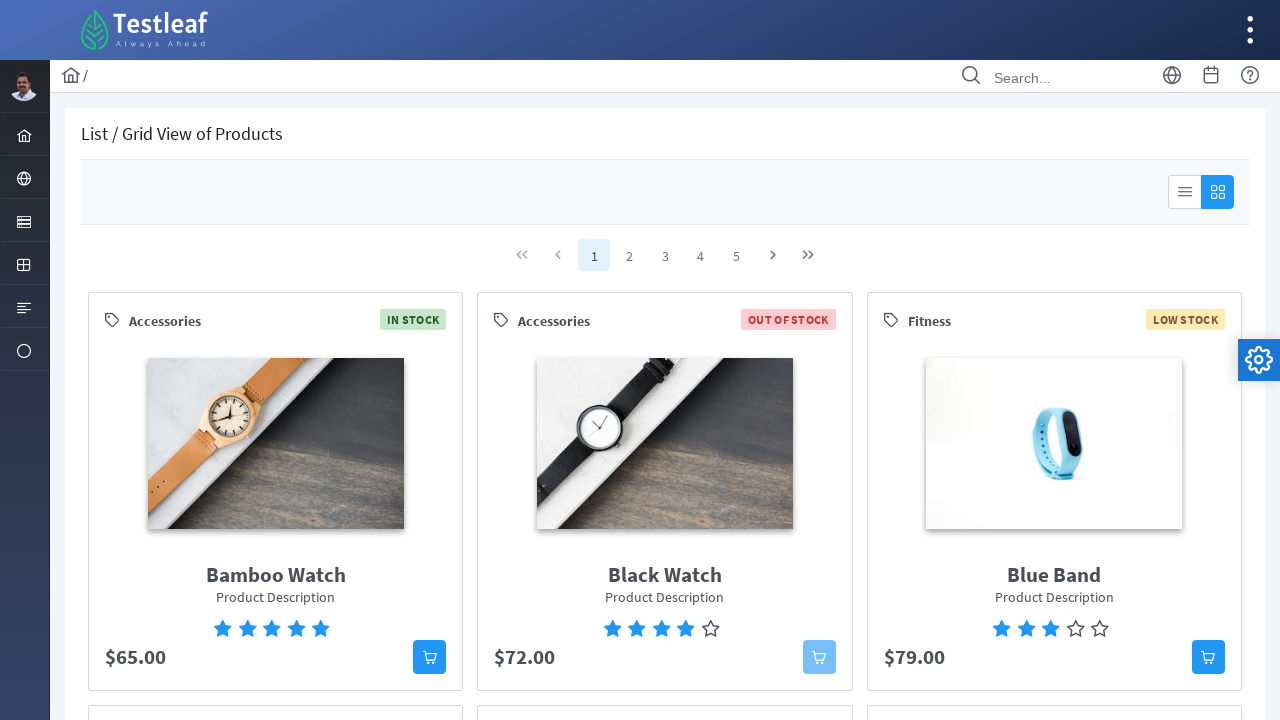

Located list items for multi-select
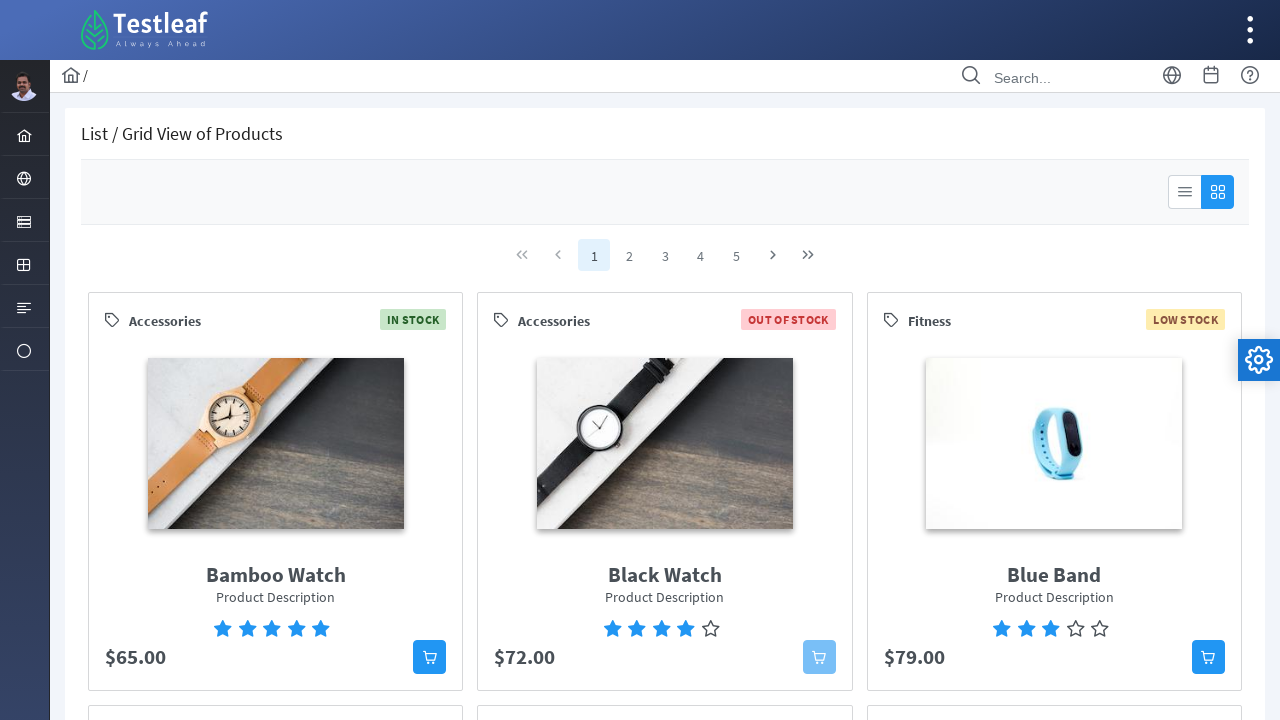

Clicked first list item at (291, 472) on xpath=//*[@id='pickList']/div[2]/ul/li >> nth=0
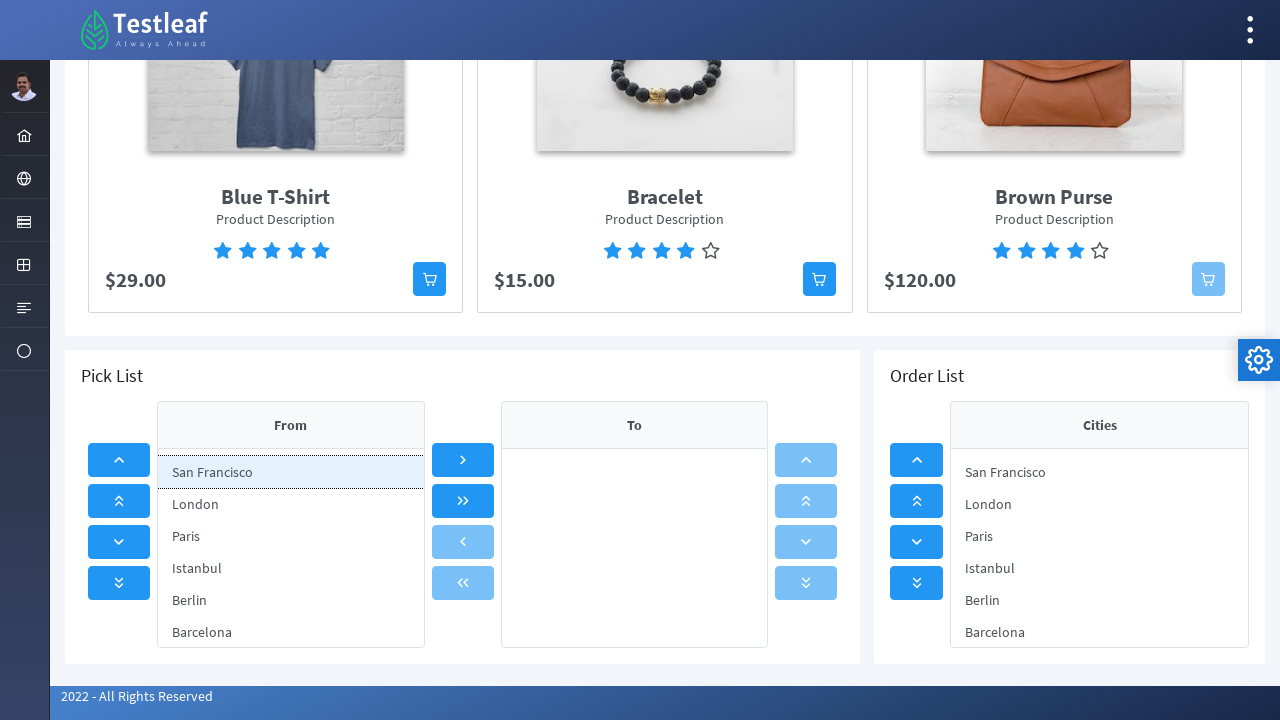

CTRL+clicked second list item to add to selection at (291, 504) on xpath=//*[@id='pickList']/div[2]/ul/li >> nth=1
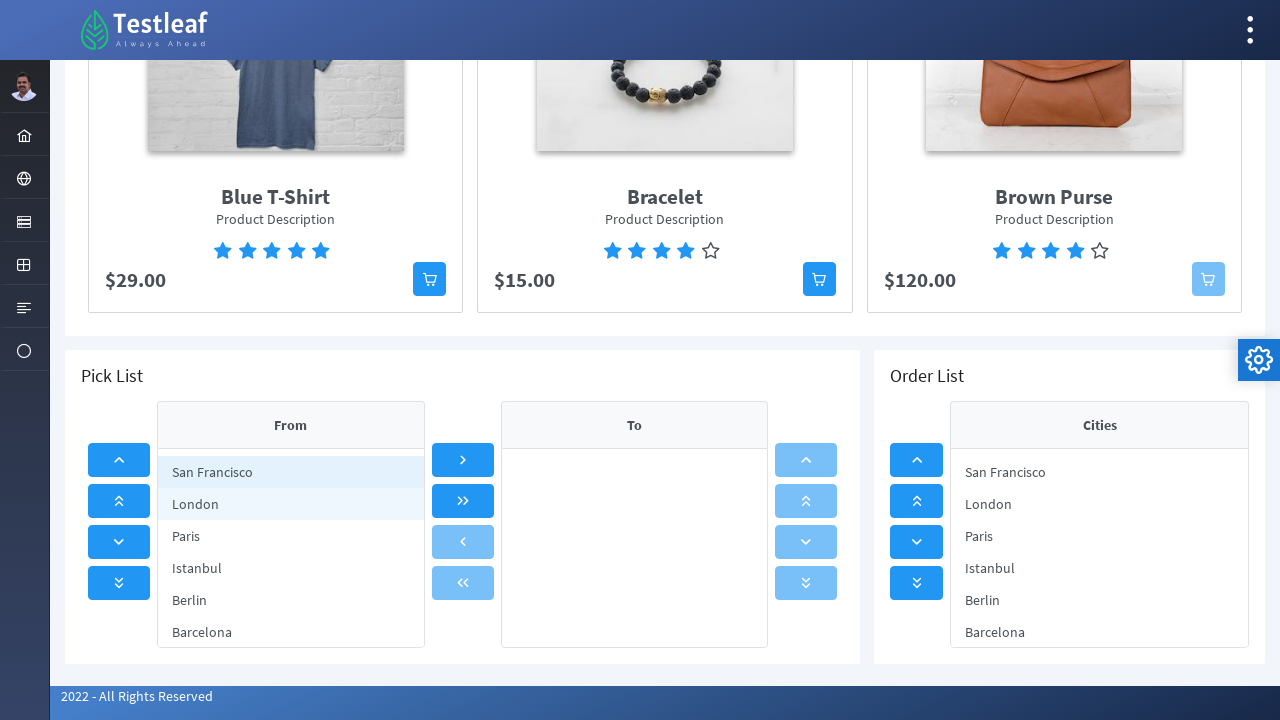

CTRL+clicked third list item to add to selection at (291, 536) on xpath=//*[@id='pickList']/div[2]/ul/li >> nth=2
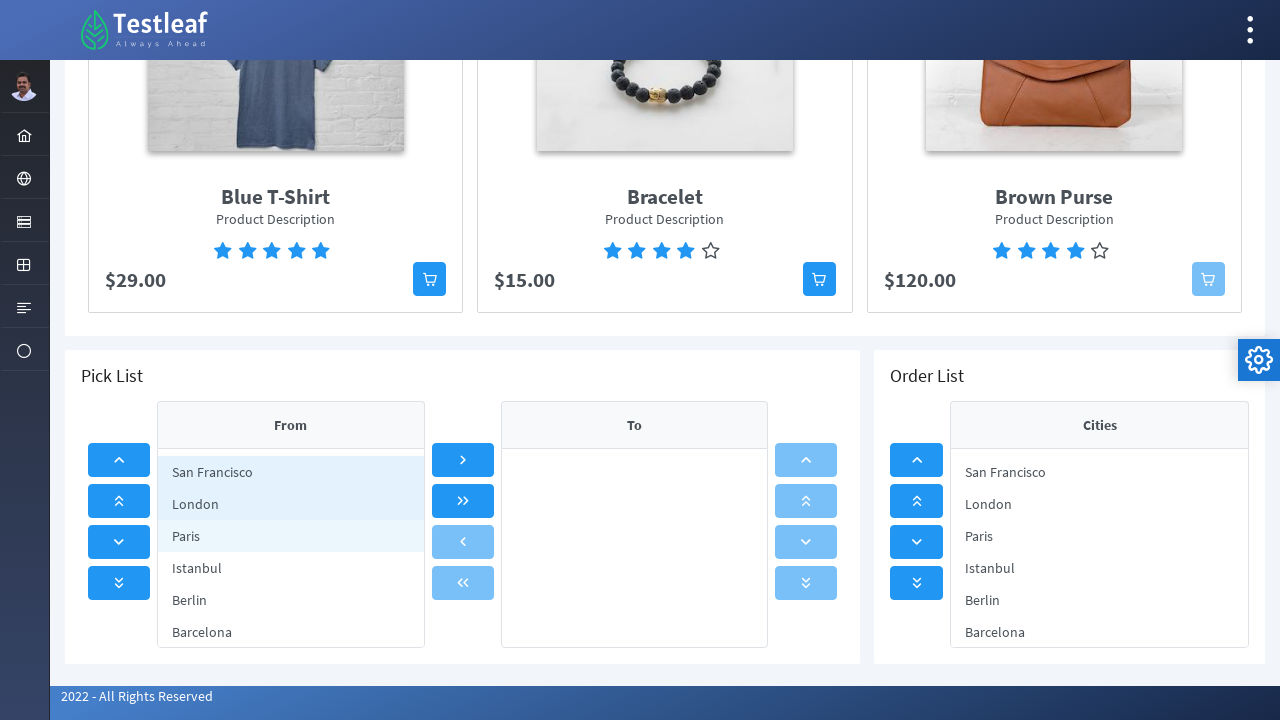

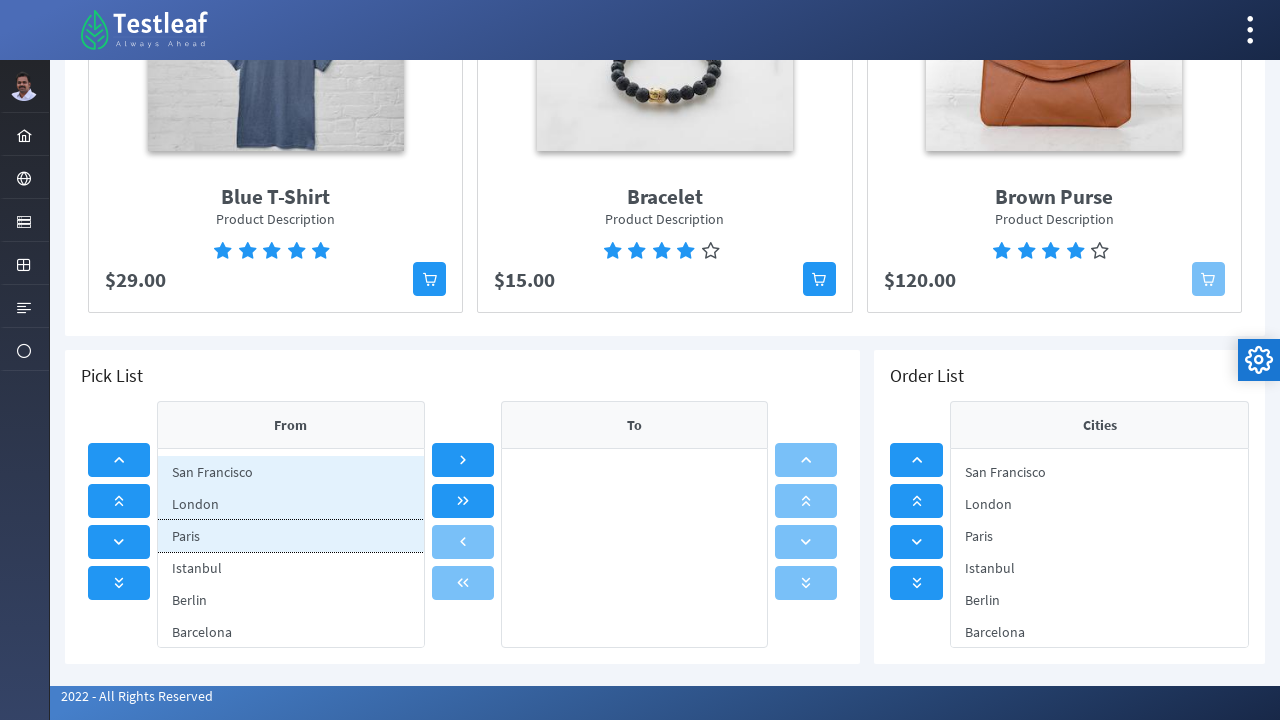